Tests the jQuery UI datepicker widget by switching to the iframe containing the demo and entering a date value into the datepicker input field.

Starting URL: https://jqueryui.com/datepicker/

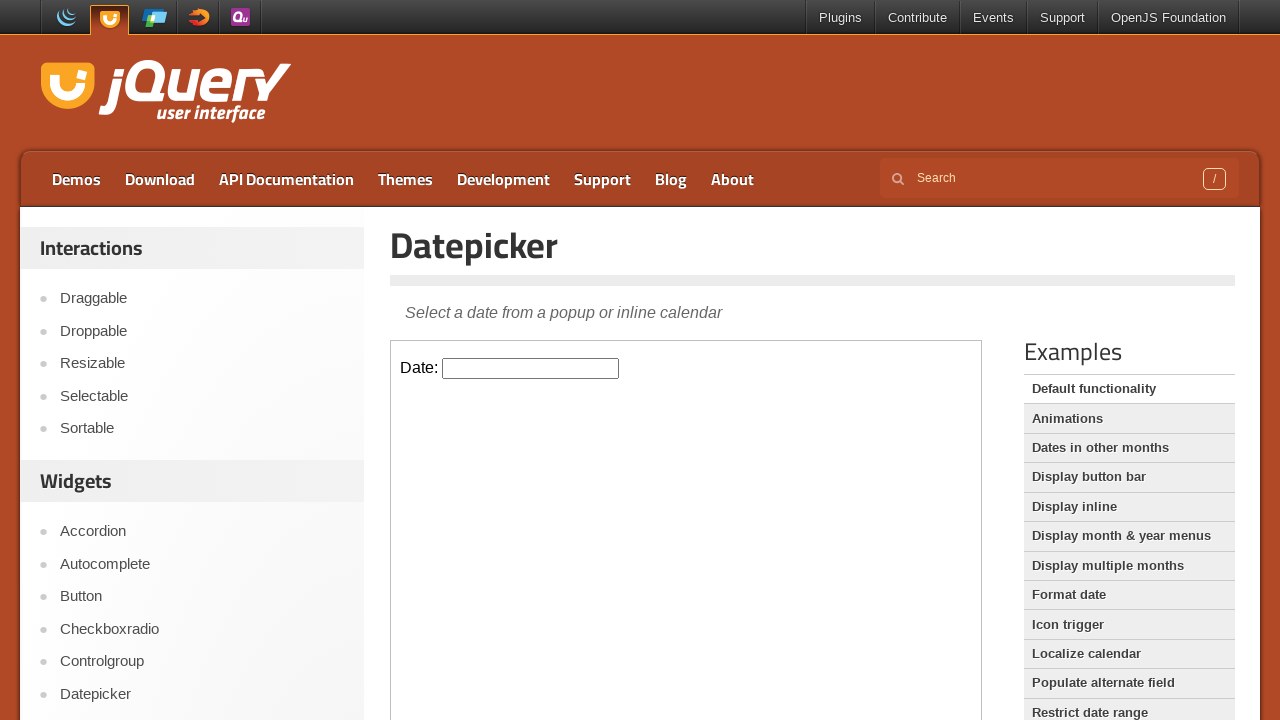

Navigated to jQuery UI datepicker demo page
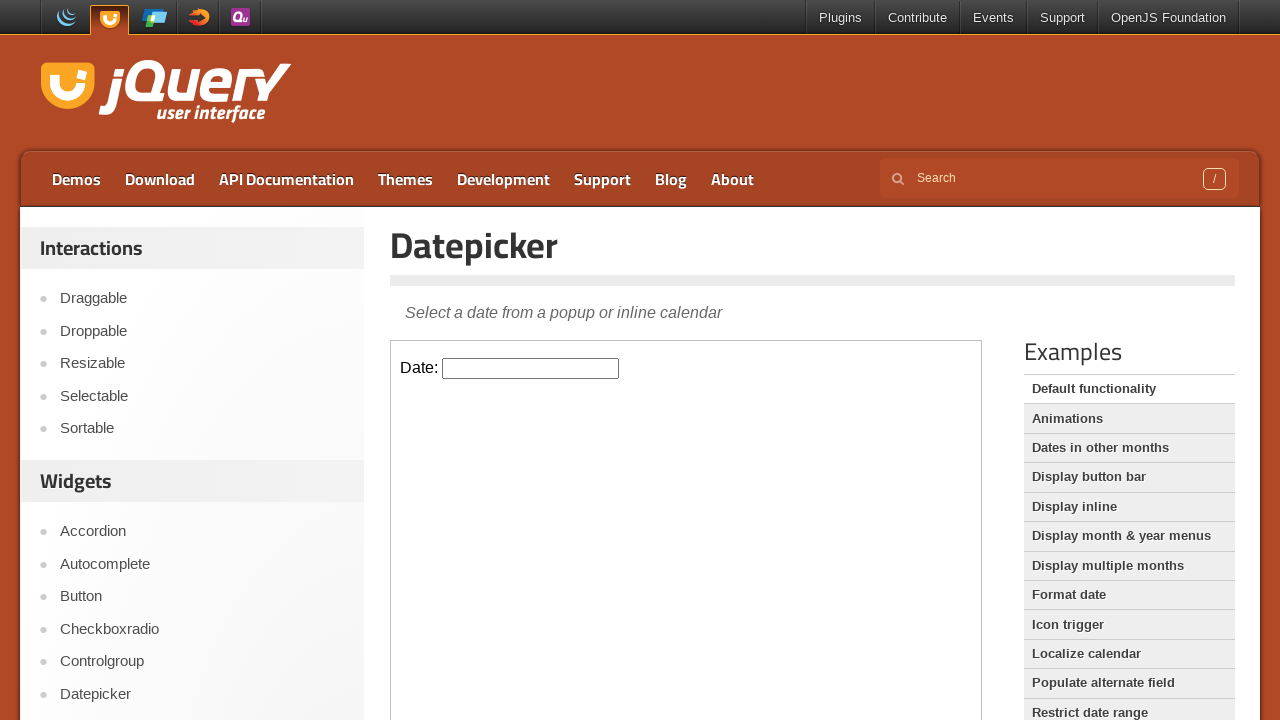

Located the iframe containing the datepicker demo
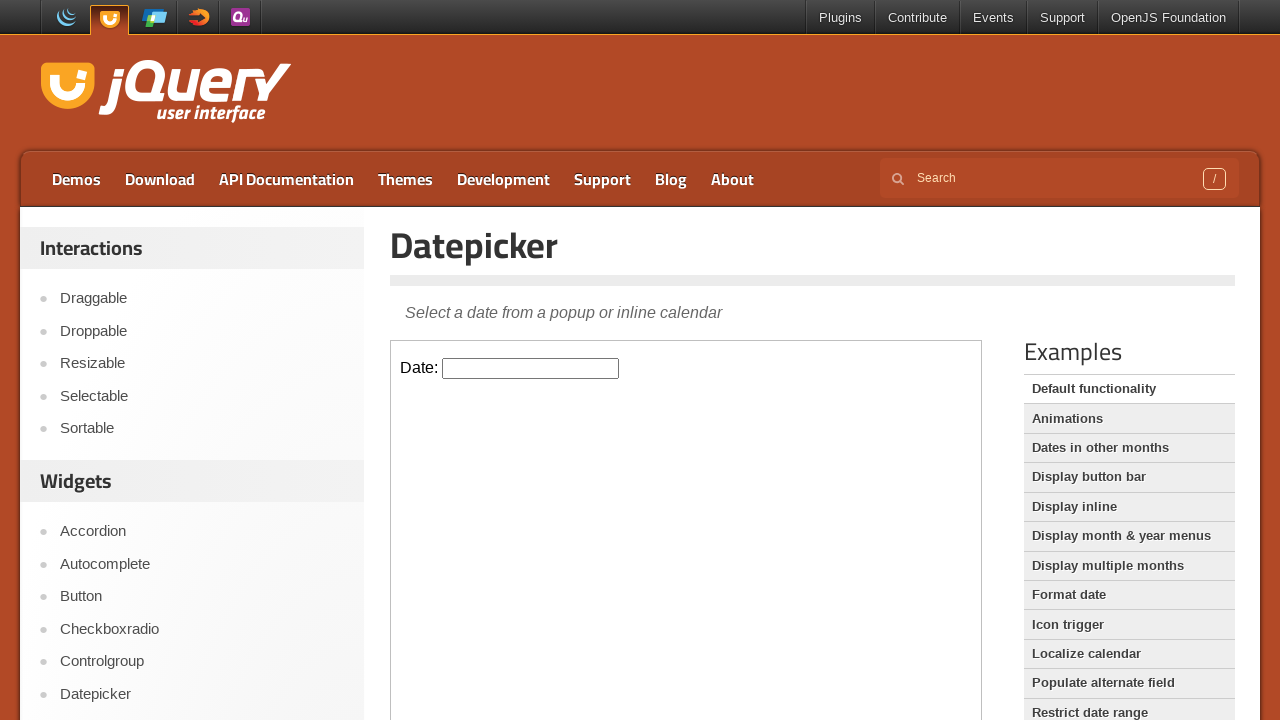

Entered date '10/08/2025' into the datepicker input field on iframe.demo-frame >> nth=0 >> internal:control=enter-frame >> #datepicker
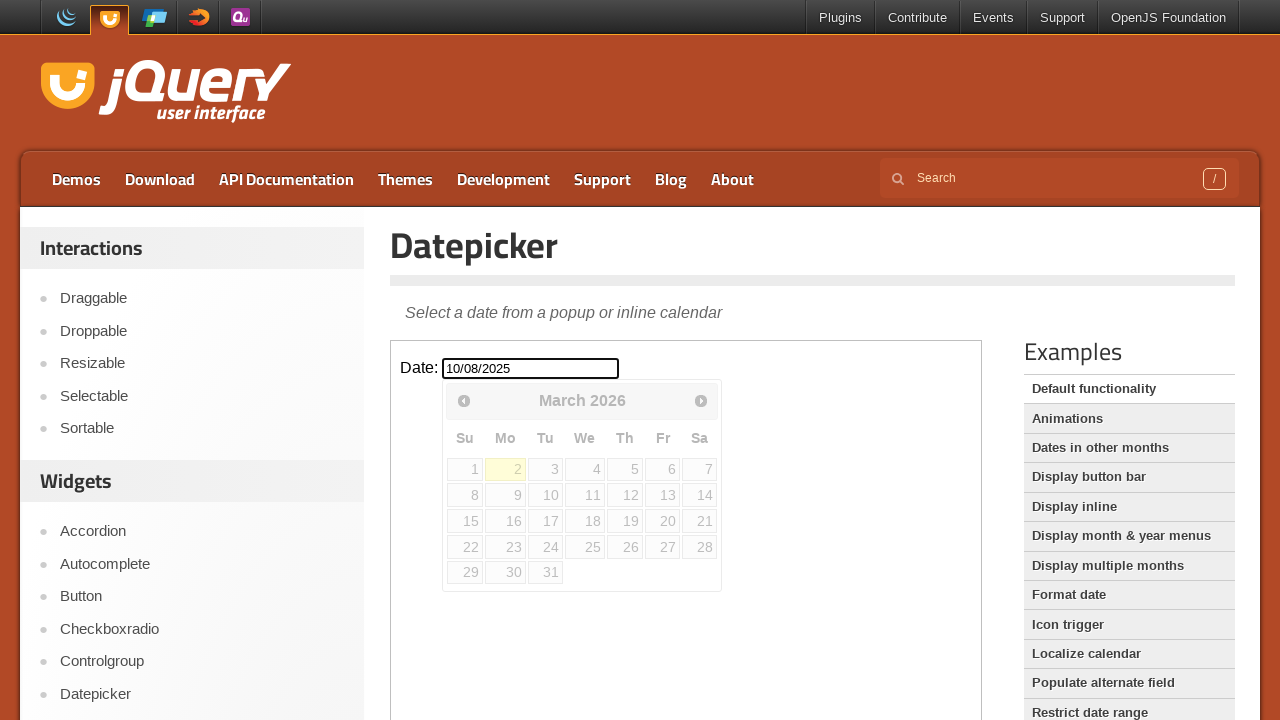

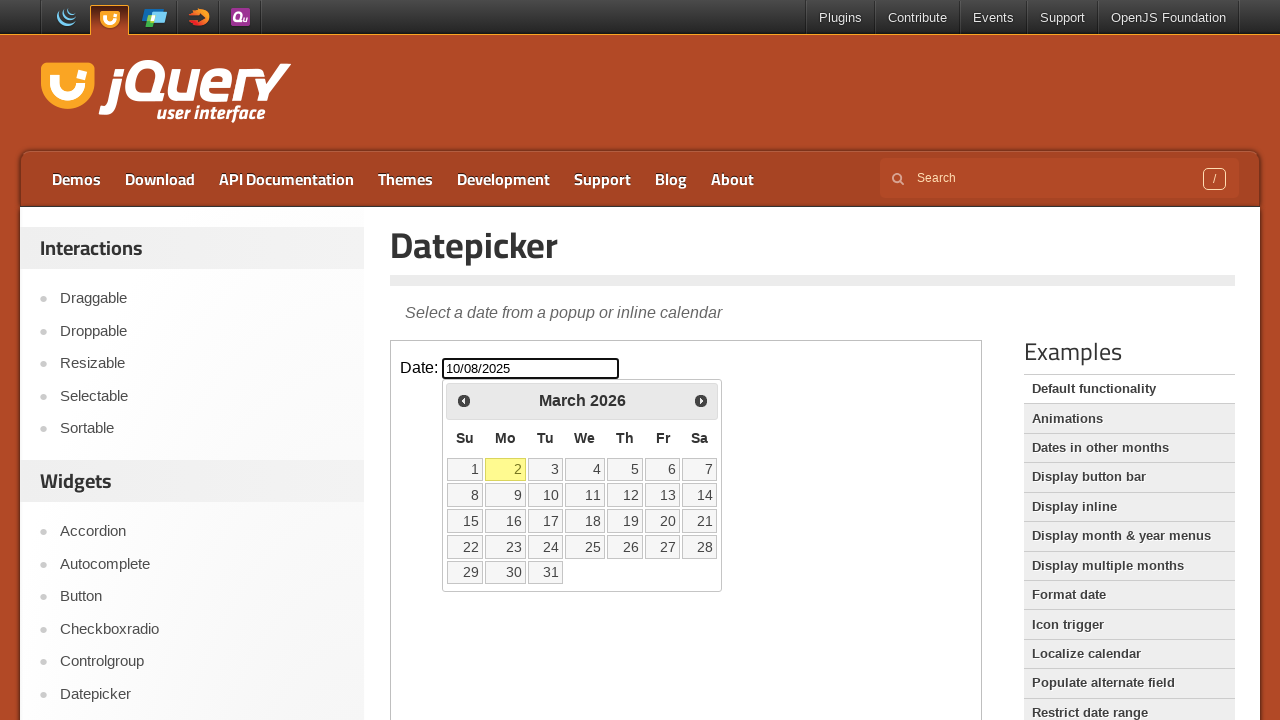